Tests registration form validation with invalid username and email but valid password and confirm password, verifying error messages

Starting URL: http://training.skillo-bg.com:4200/posts/all

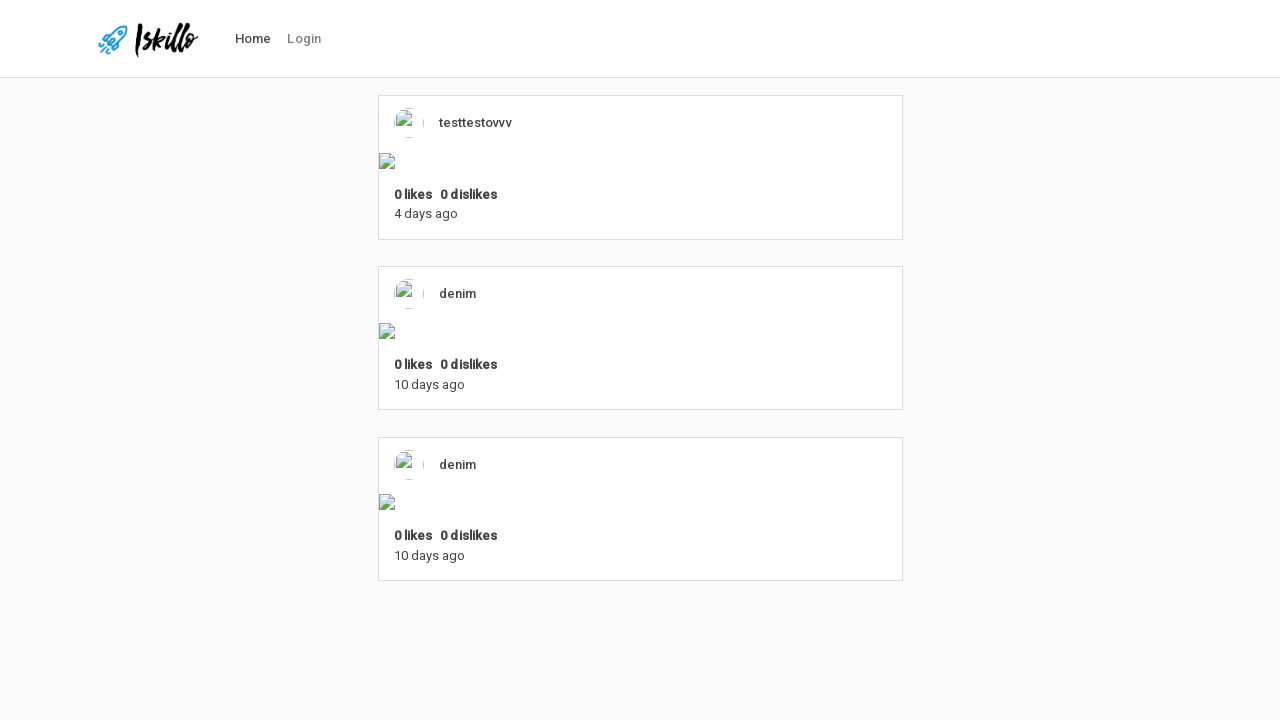

Clicked Login link in navigation at (304, 39) on #nav-link-login
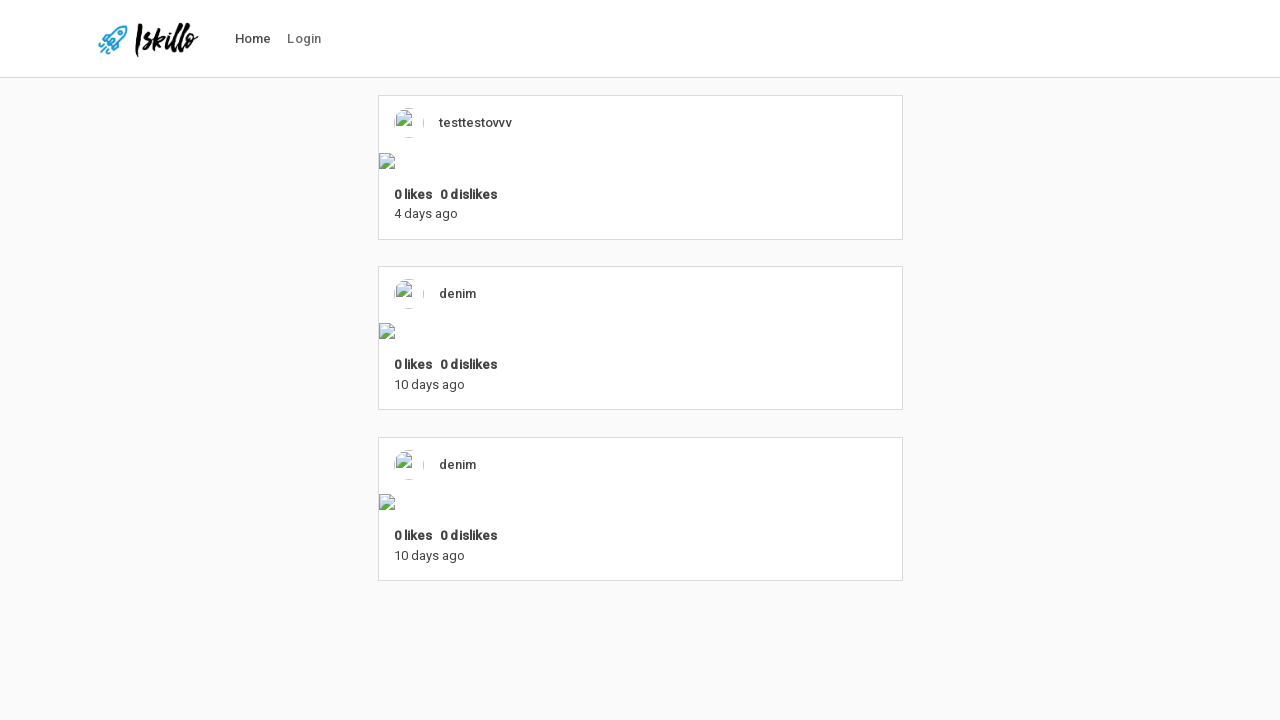

Login page loaded
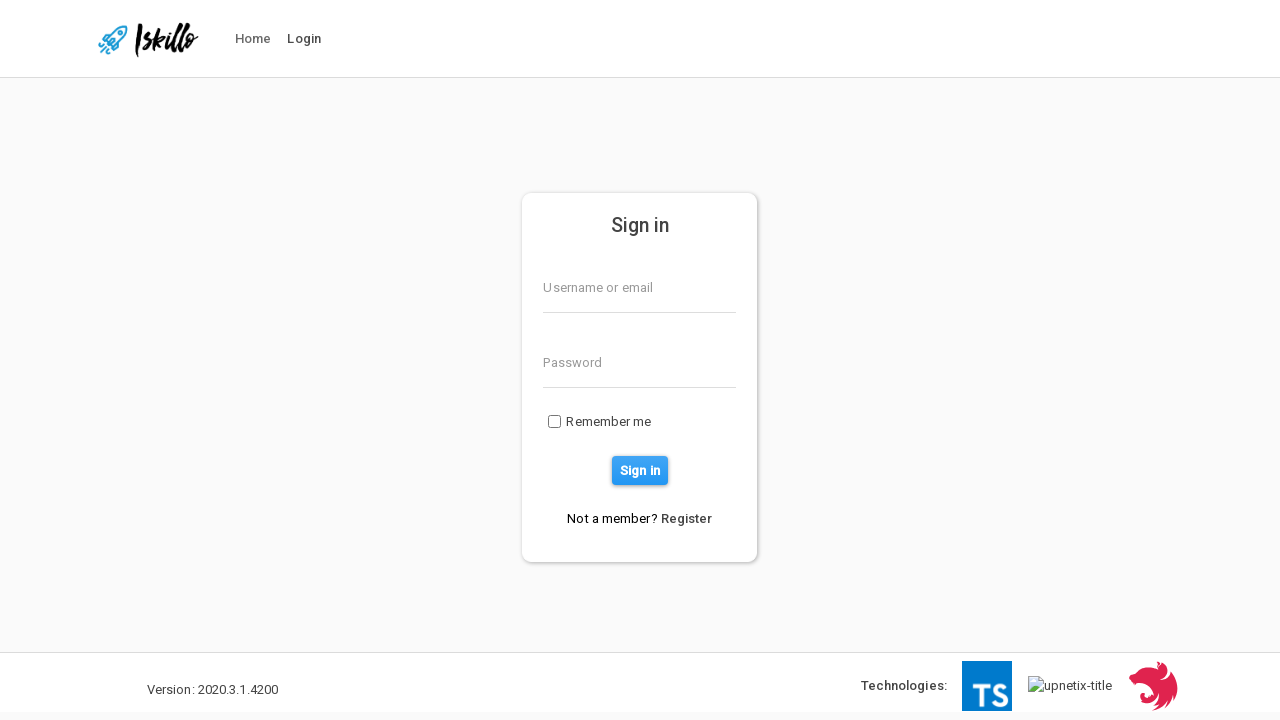

Clicked Register link on login page at (687, 518) on a:text('Register')
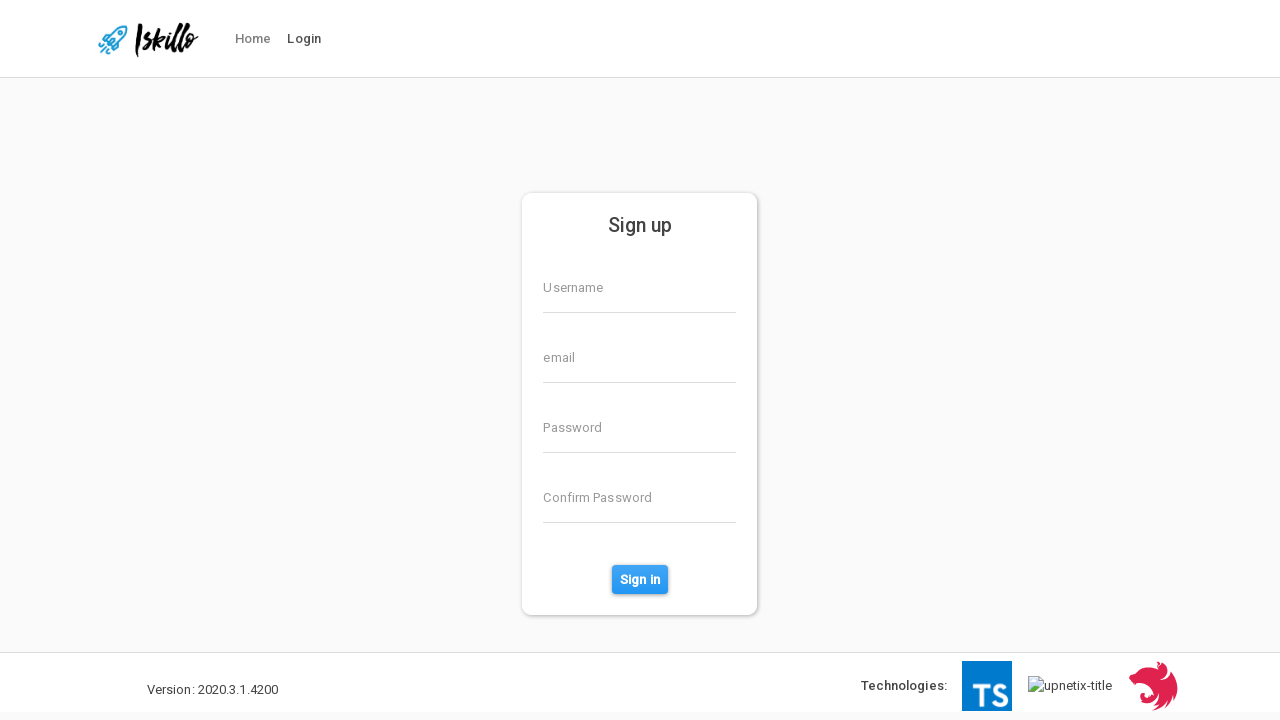

Registration page loaded
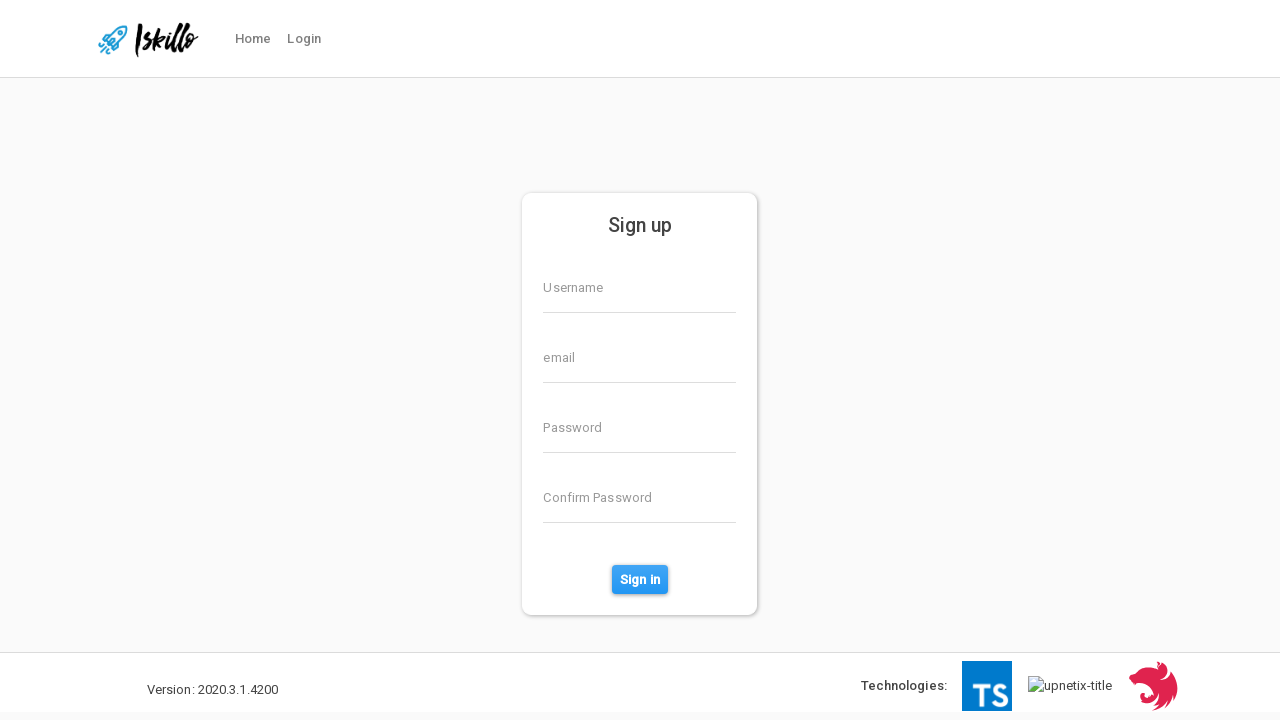

Filled username field with invalid username 'a' (too short) on input[name='username']
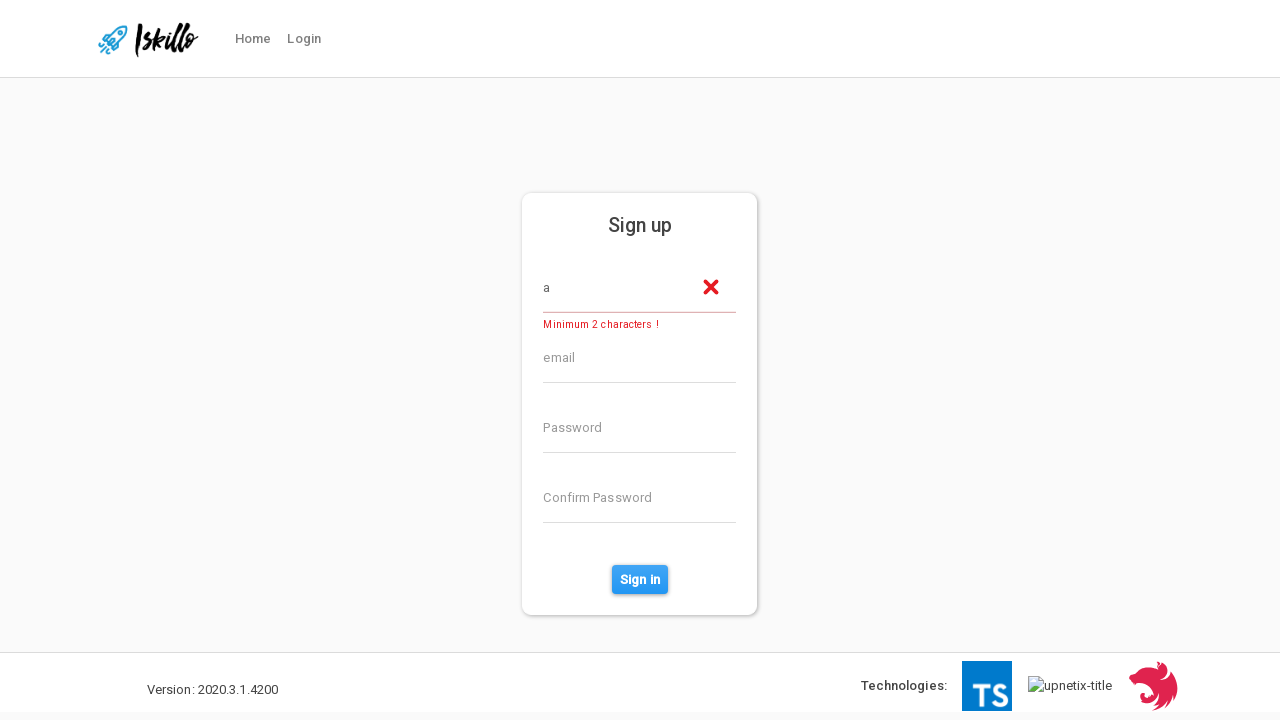

Filled email field with invalid email 'notanemail' on input[type='email']
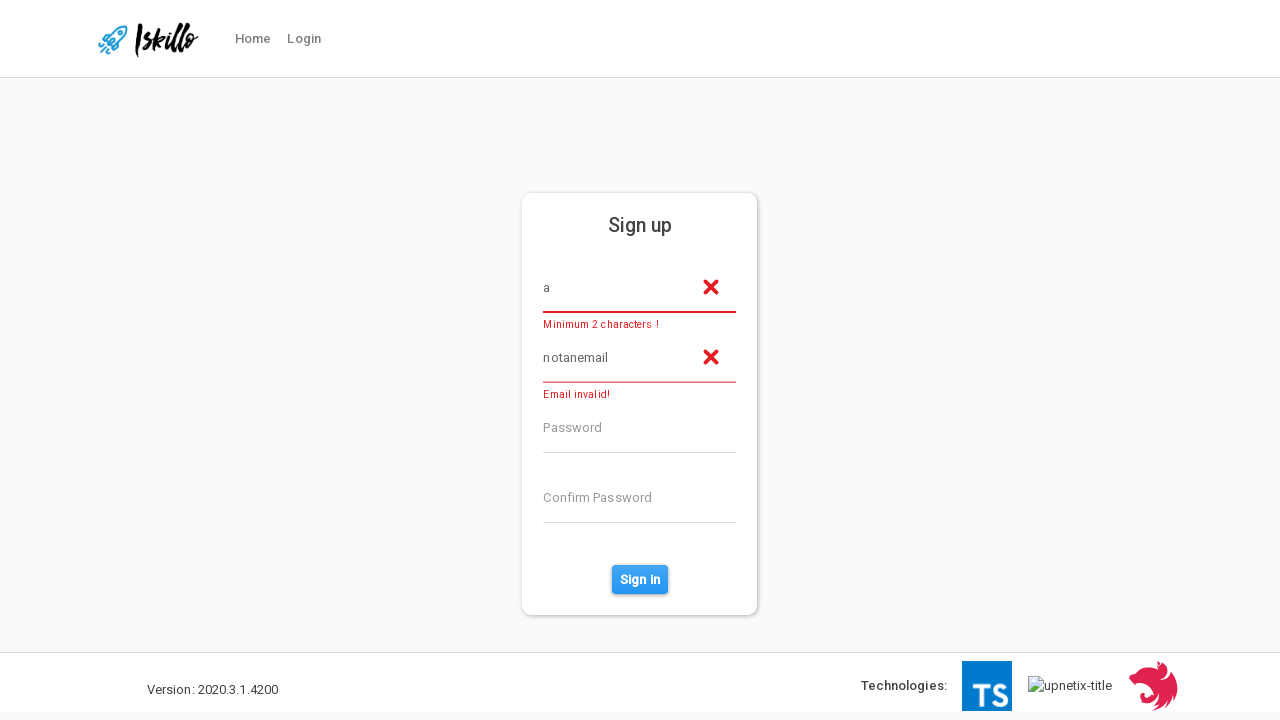

Filled password field with valid password 'ValidPass123' on #defaultRegisterFormPassword
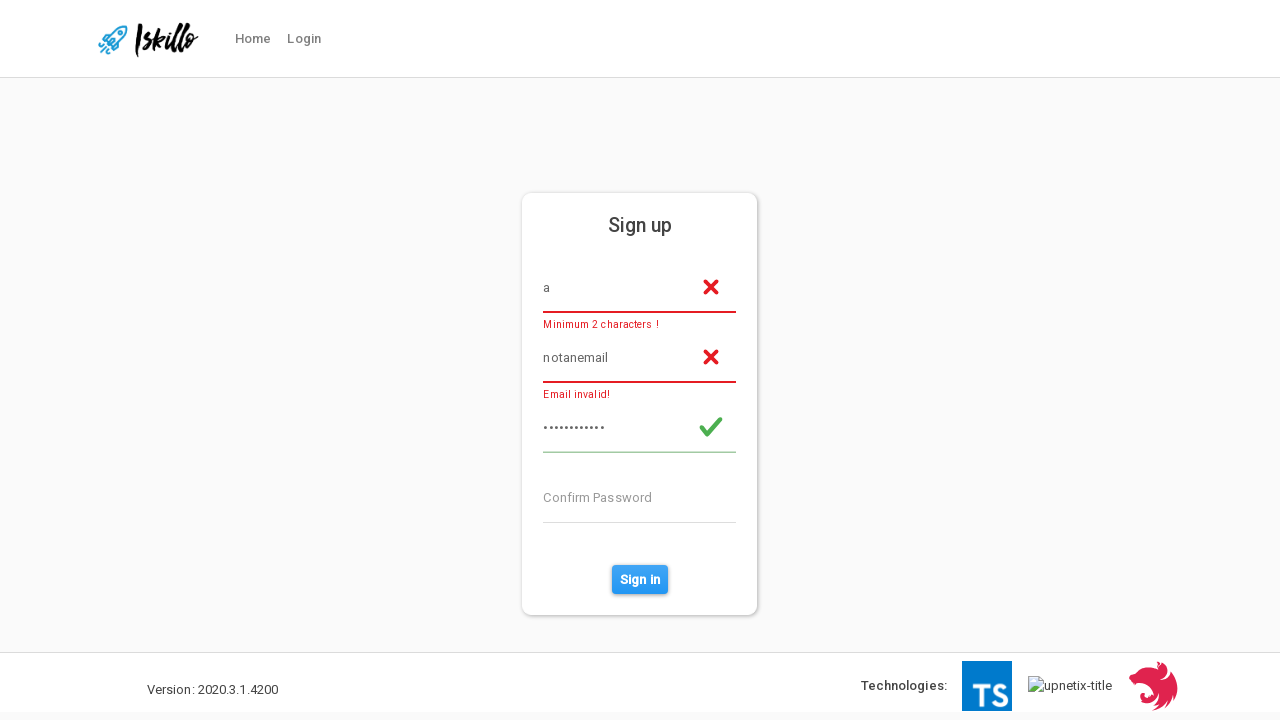

Filled confirm password field with matching password 'ValidPass123' on #defaultRegisterPhonePassword
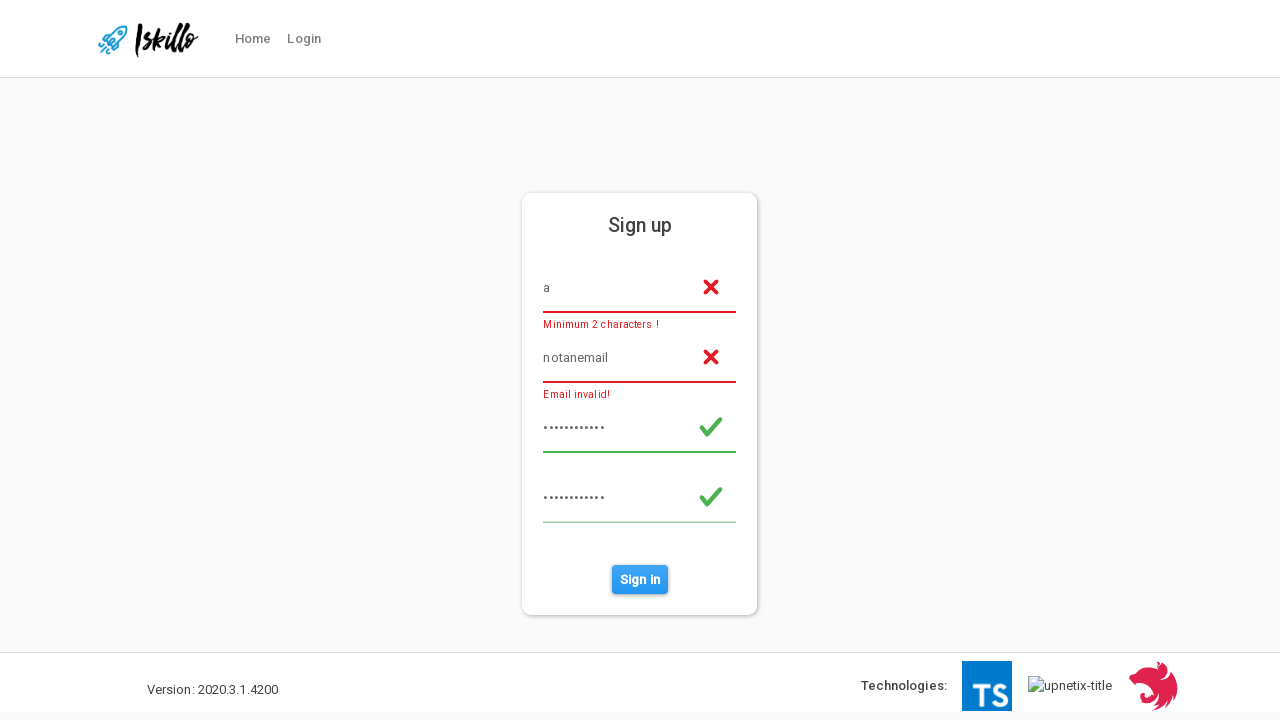

Clicked Sign In button to submit registration form at (640, 580) on #sign-in-button
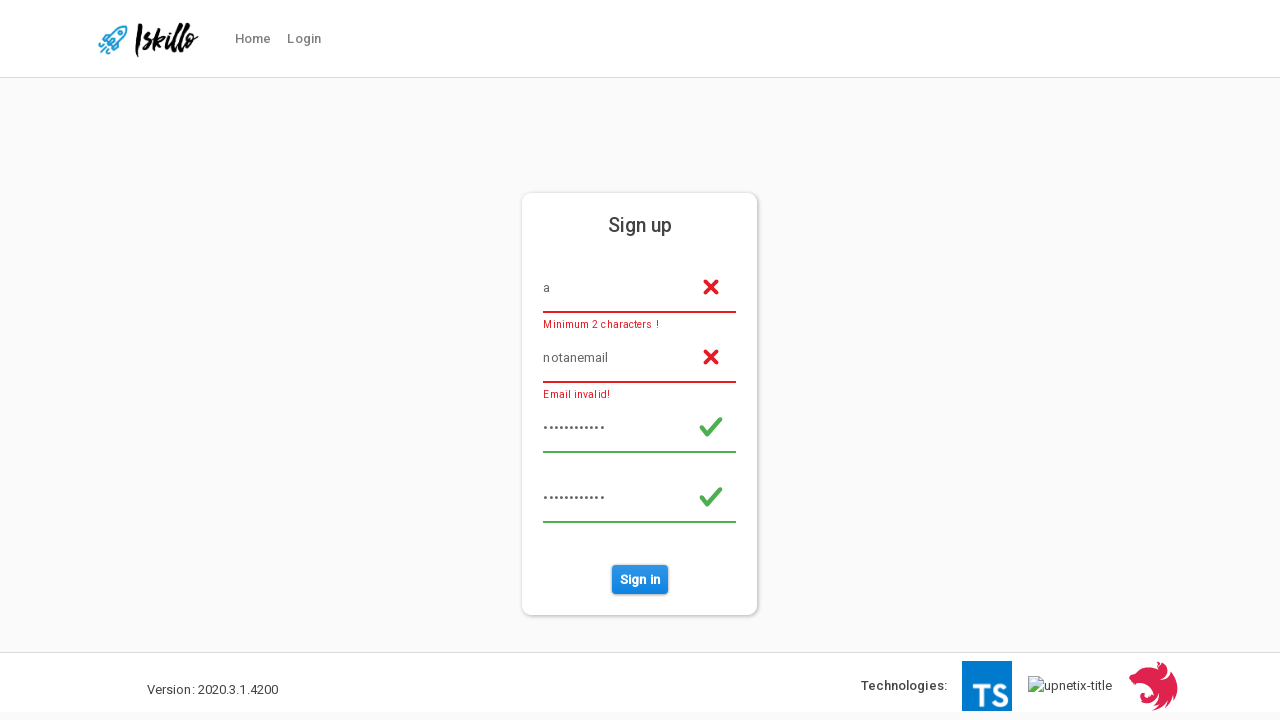

Toast error message appeared with validation errors for invalid username and email
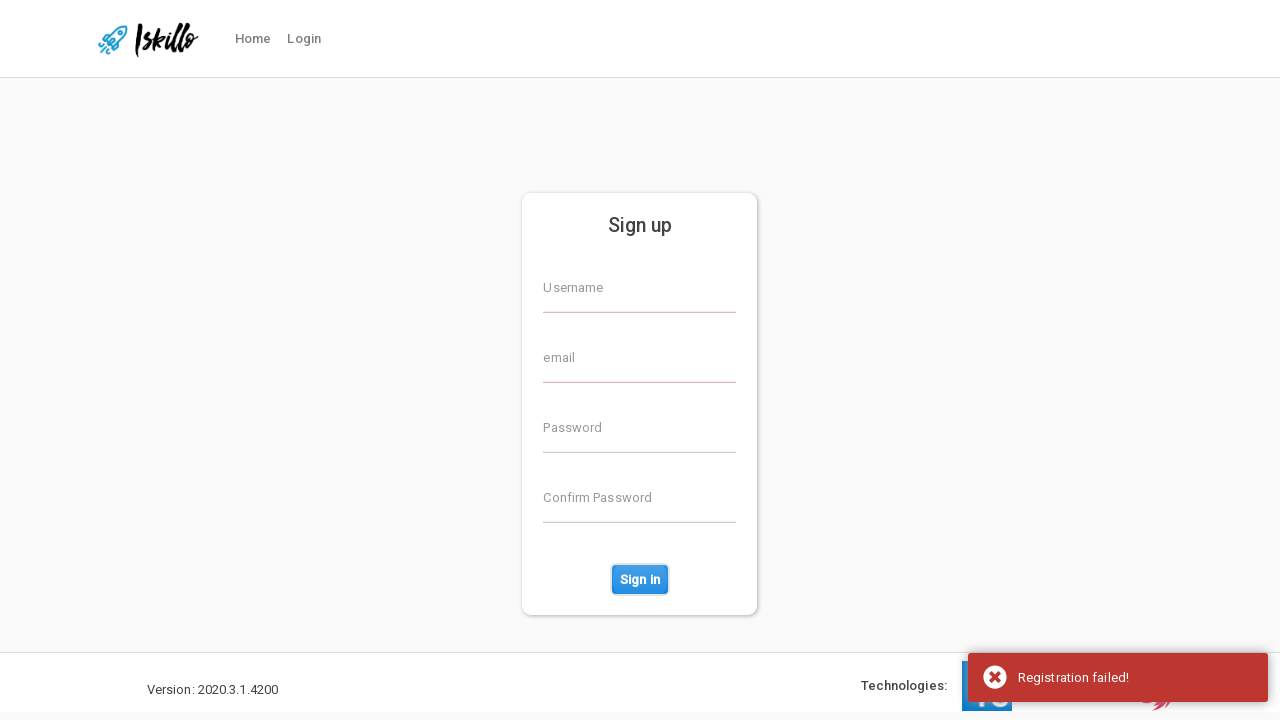

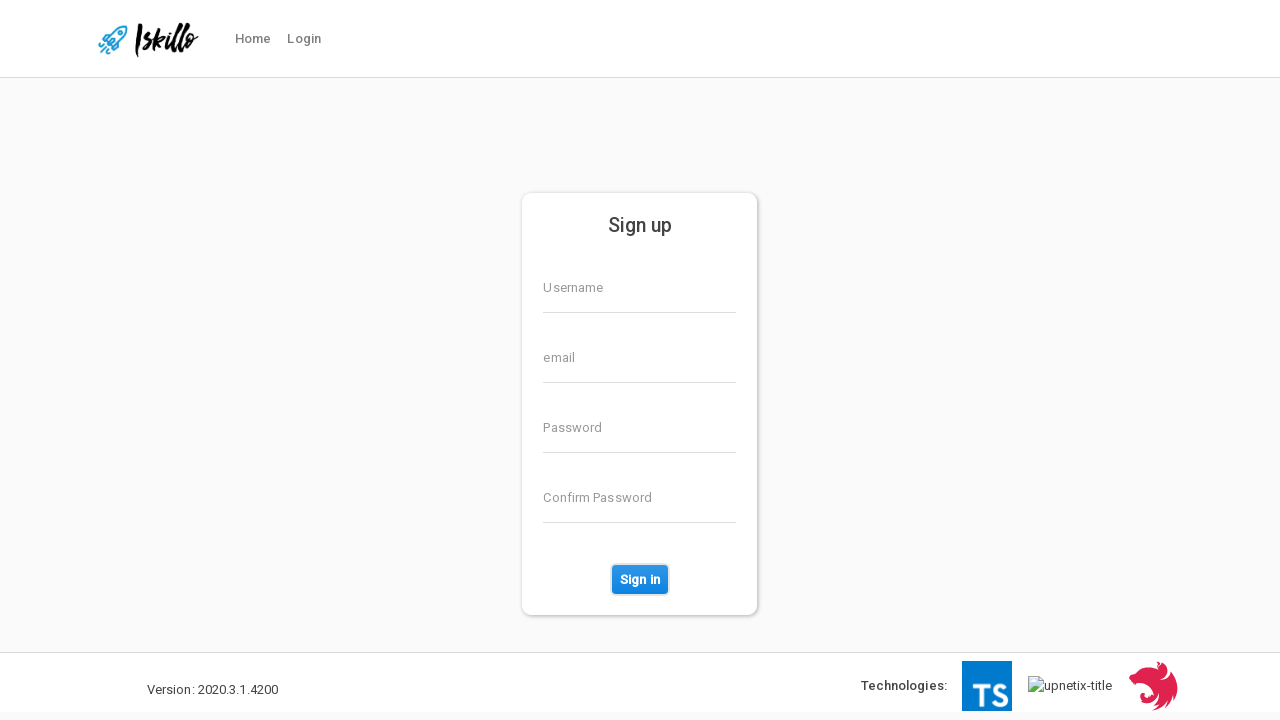